Tests clicking a jQuery UI menu element using JavaScript execution to trigger a click on a specific menu item.

Starting URL: http://the-internet.herokuapp.com/jqueryui/menu#

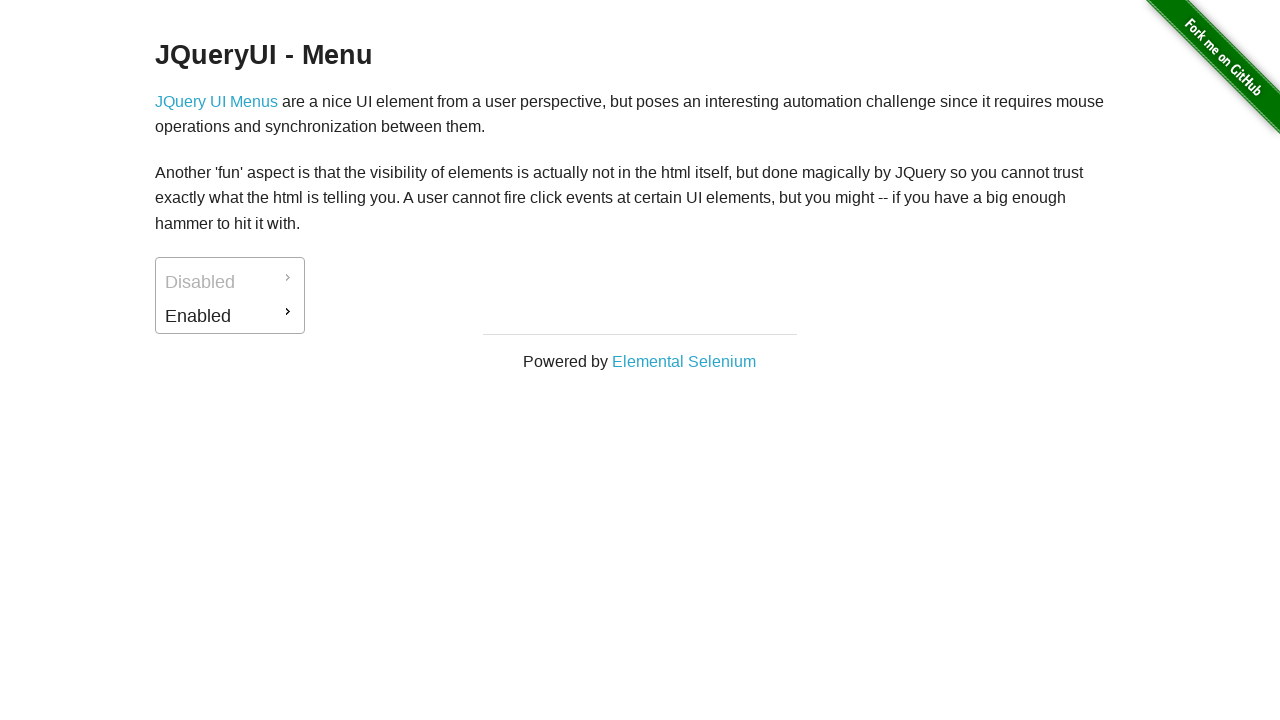

Navigated to jQuery UI menu page
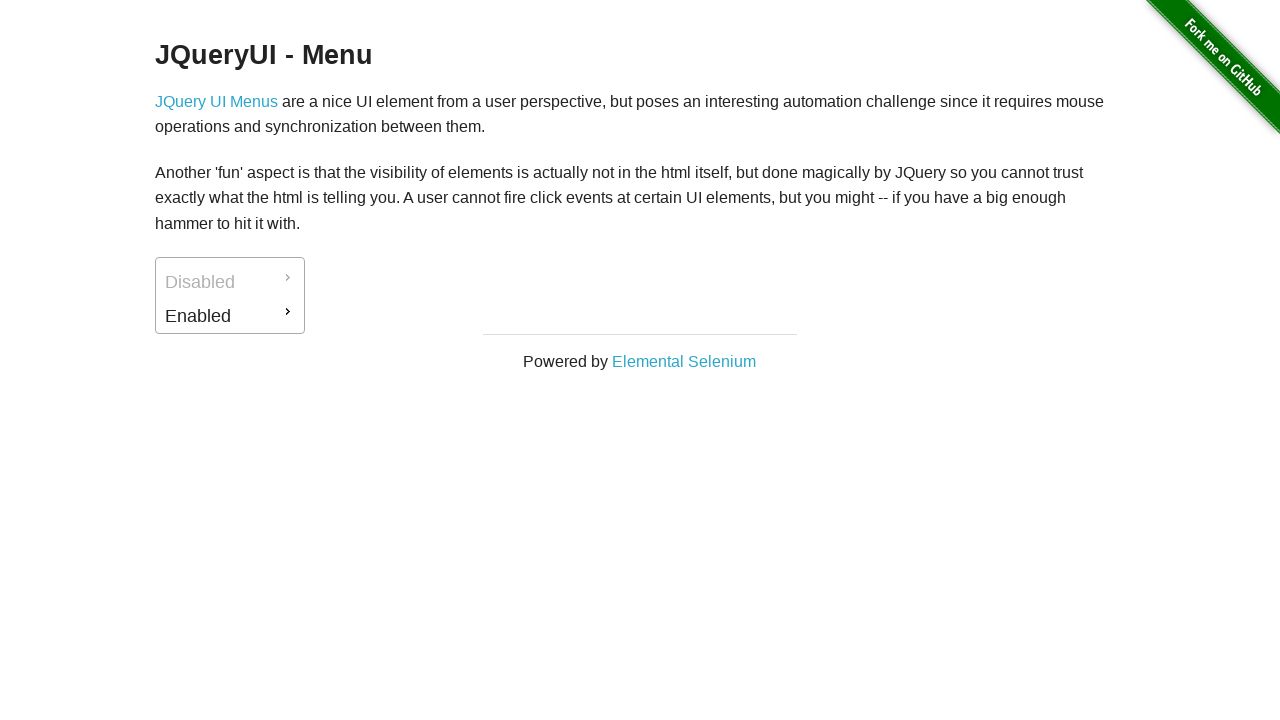

Clicked jQuery UI menu item with ID ui-id-2 at (230, 316) on #ui-id-2
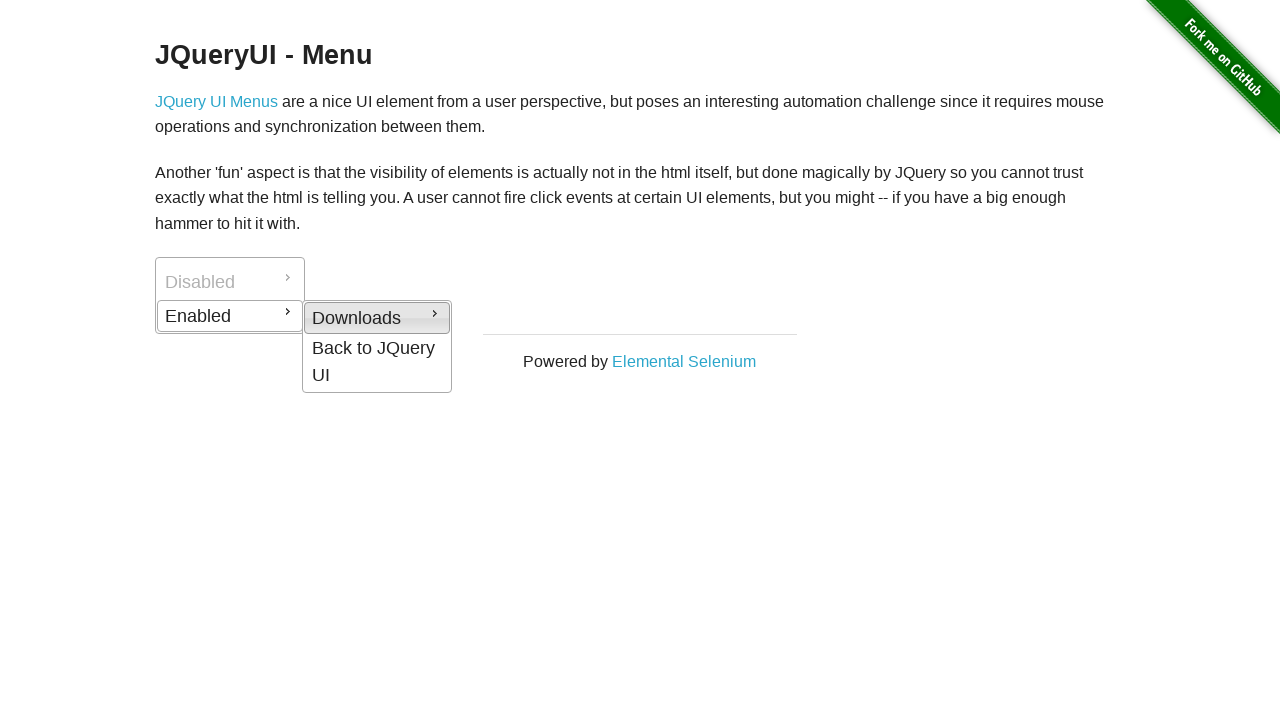

Waited for menu interaction to complete
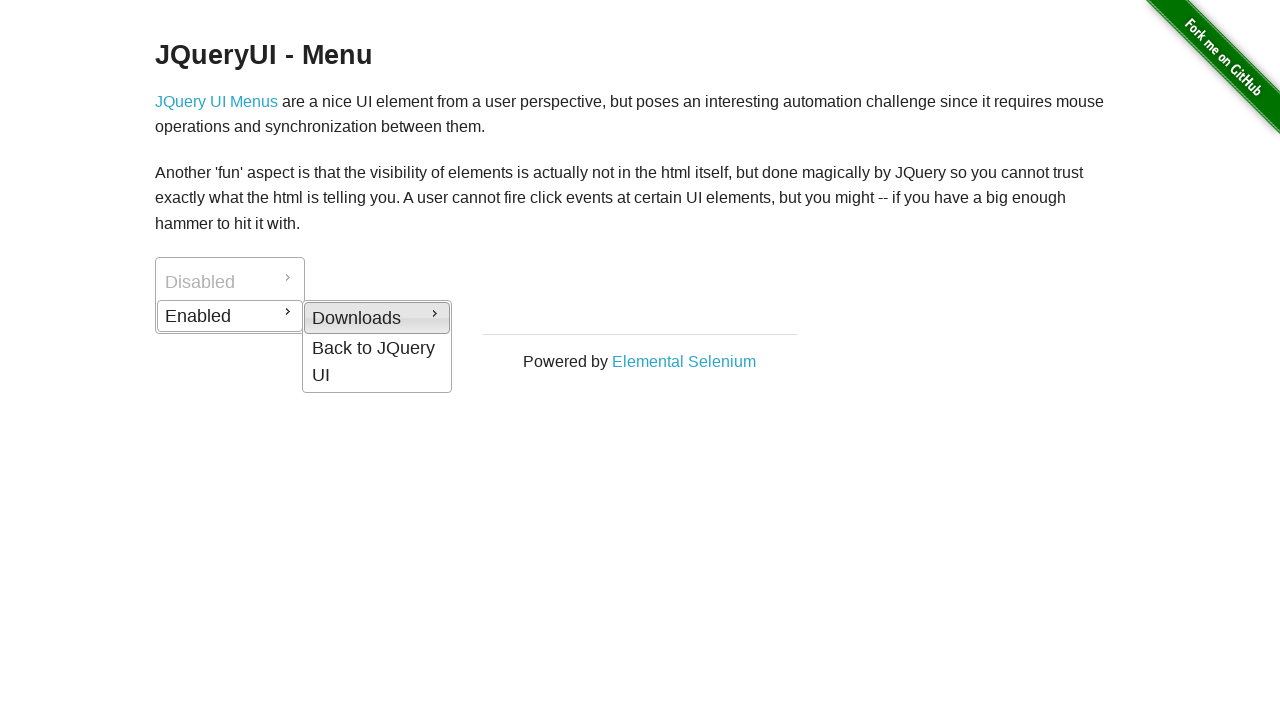

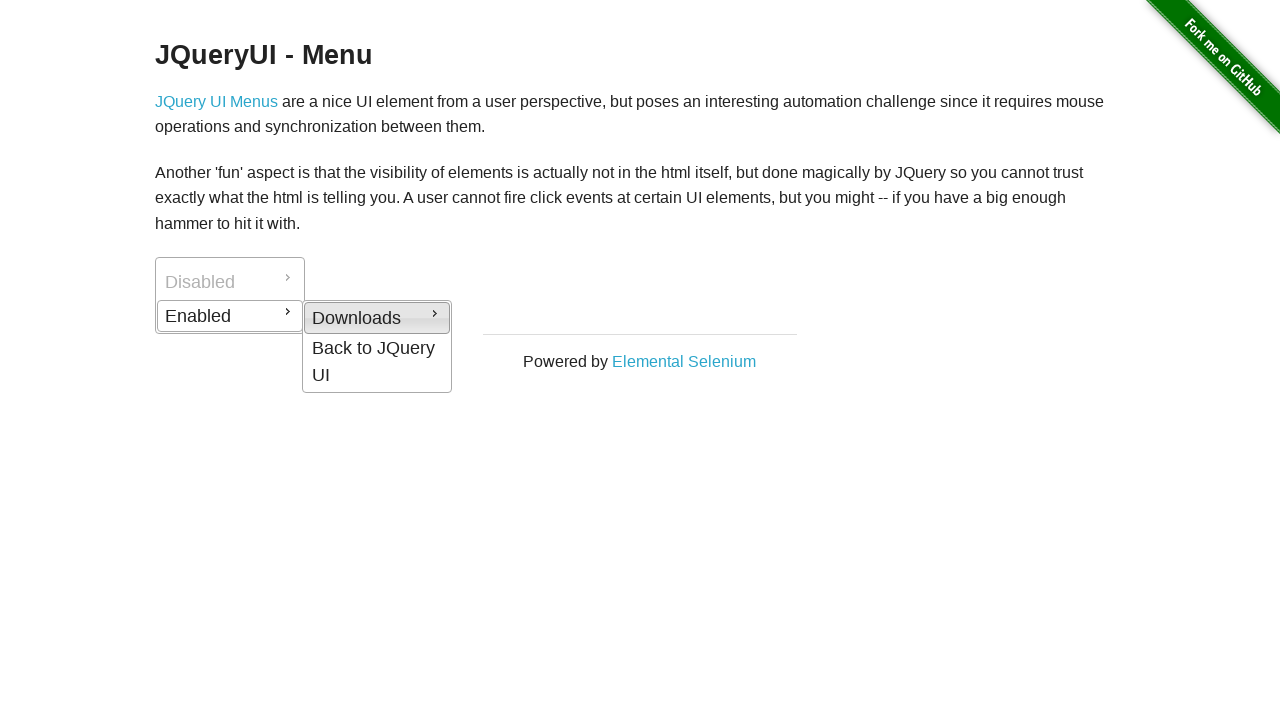